Tests the timer alert by clicking the timer button and waiting for the delayed alert to appear after 5 seconds

Starting URL: https://demoqa.com/alerts

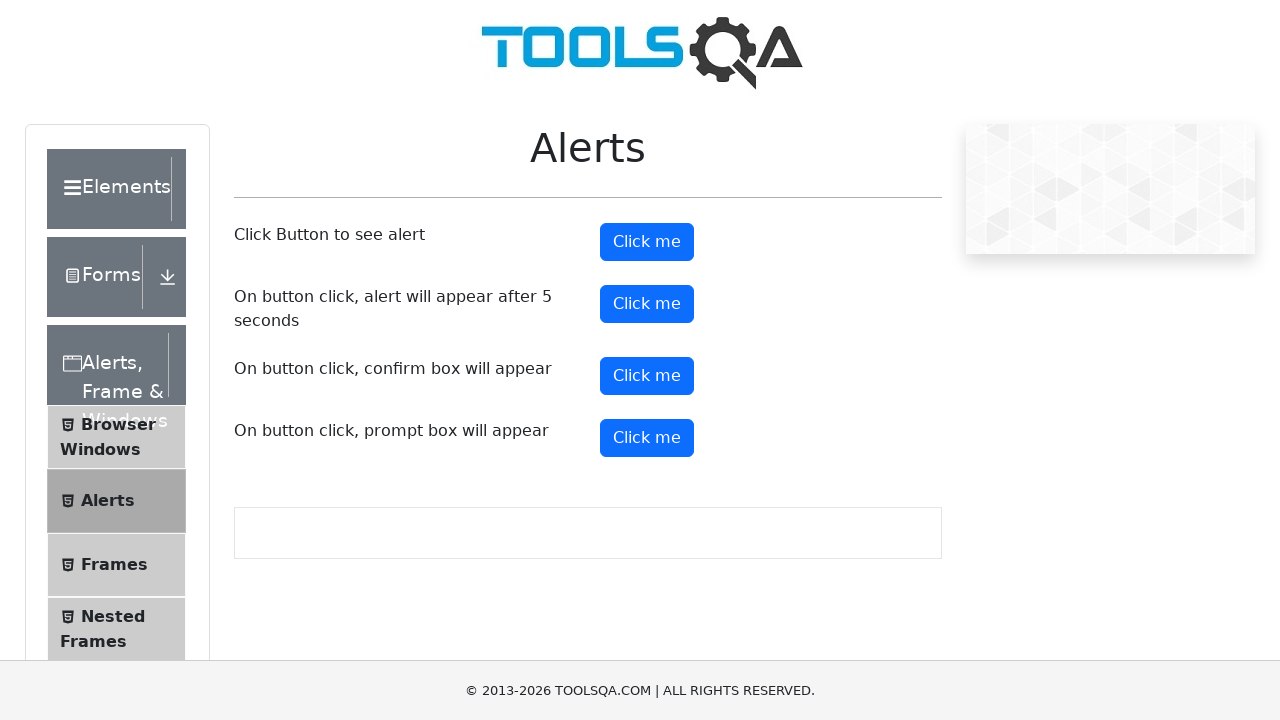

Set up dialog handler to automatically accept alerts
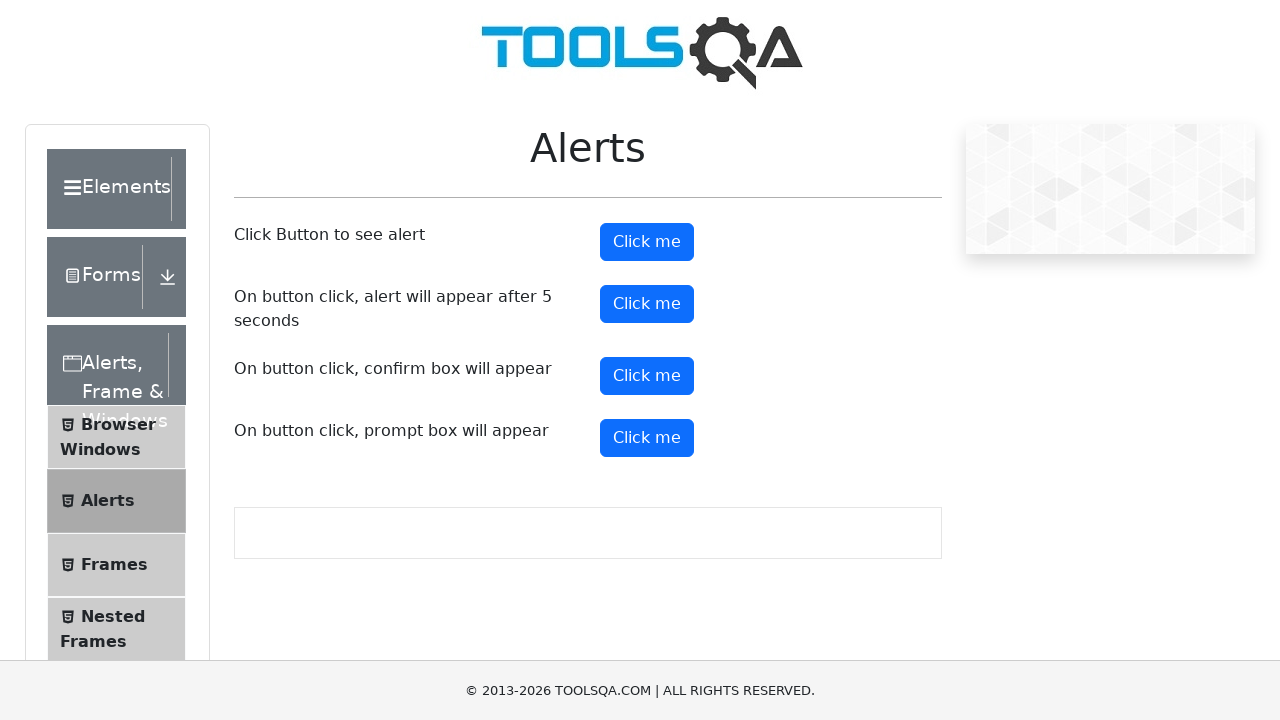

Clicked the timer alert button at (647, 304) on #timerAlertButton
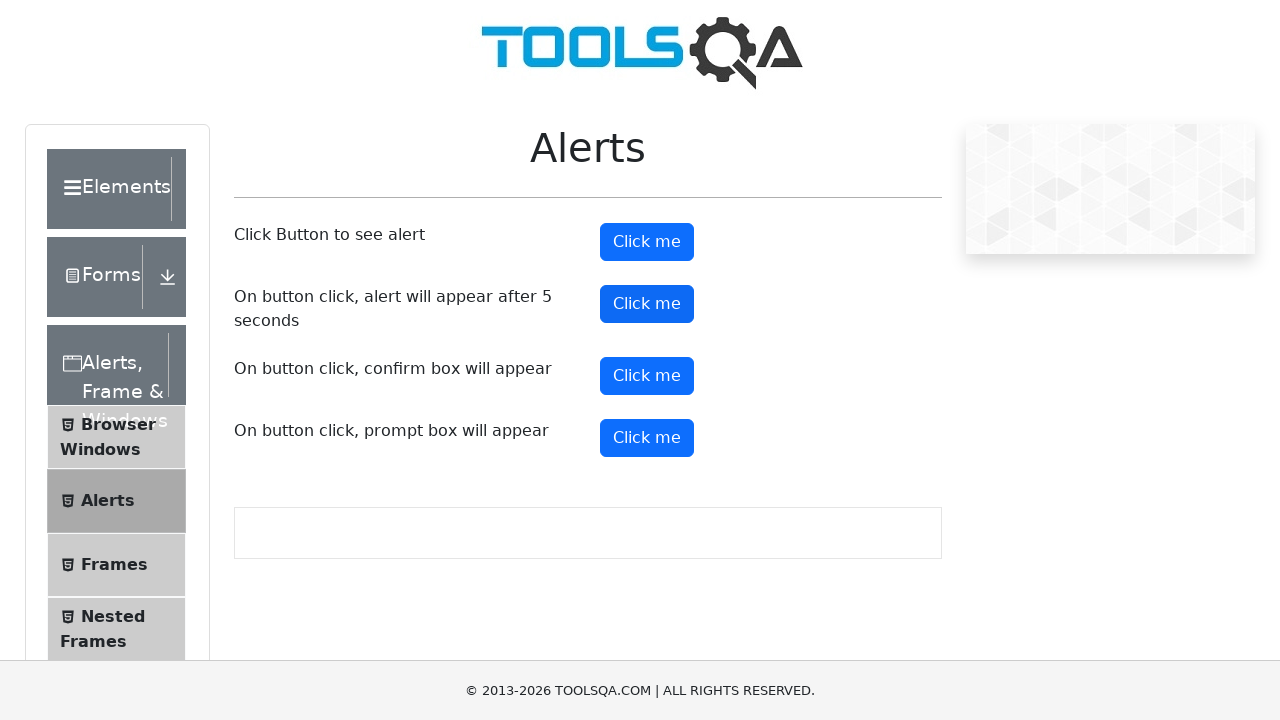

Waited 6 seconds for the delayed alert to appear and be accepted
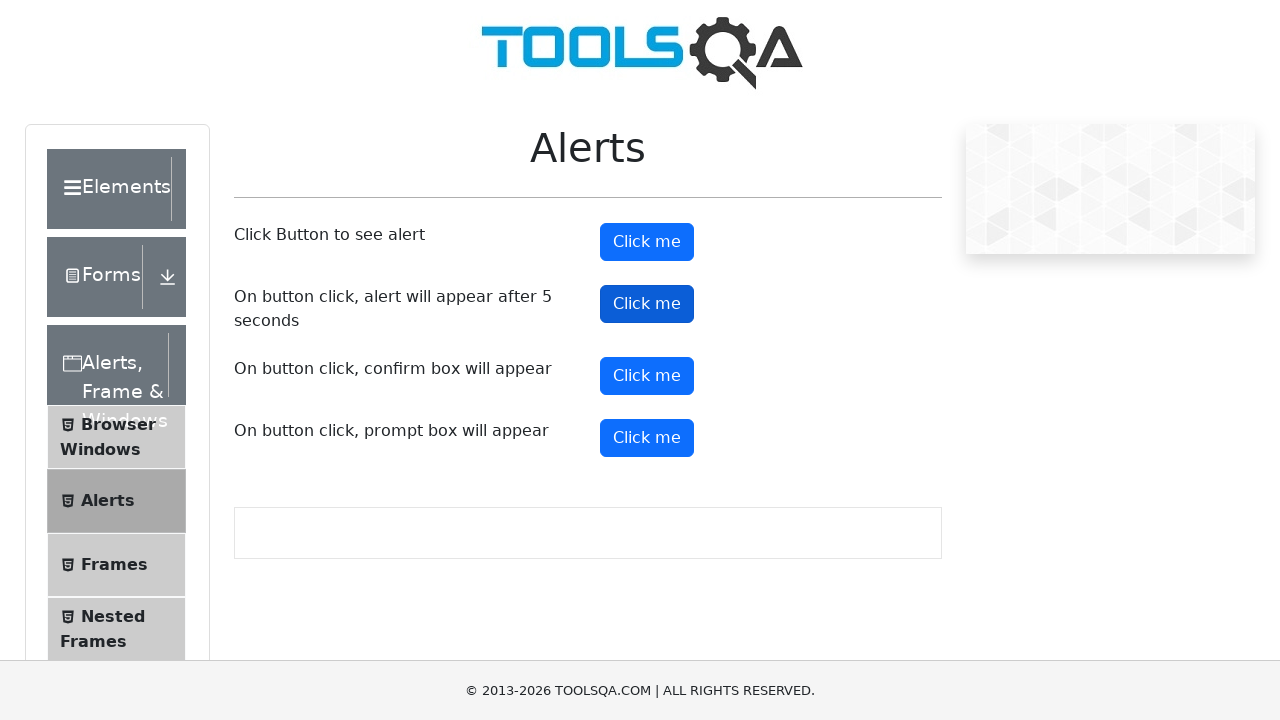

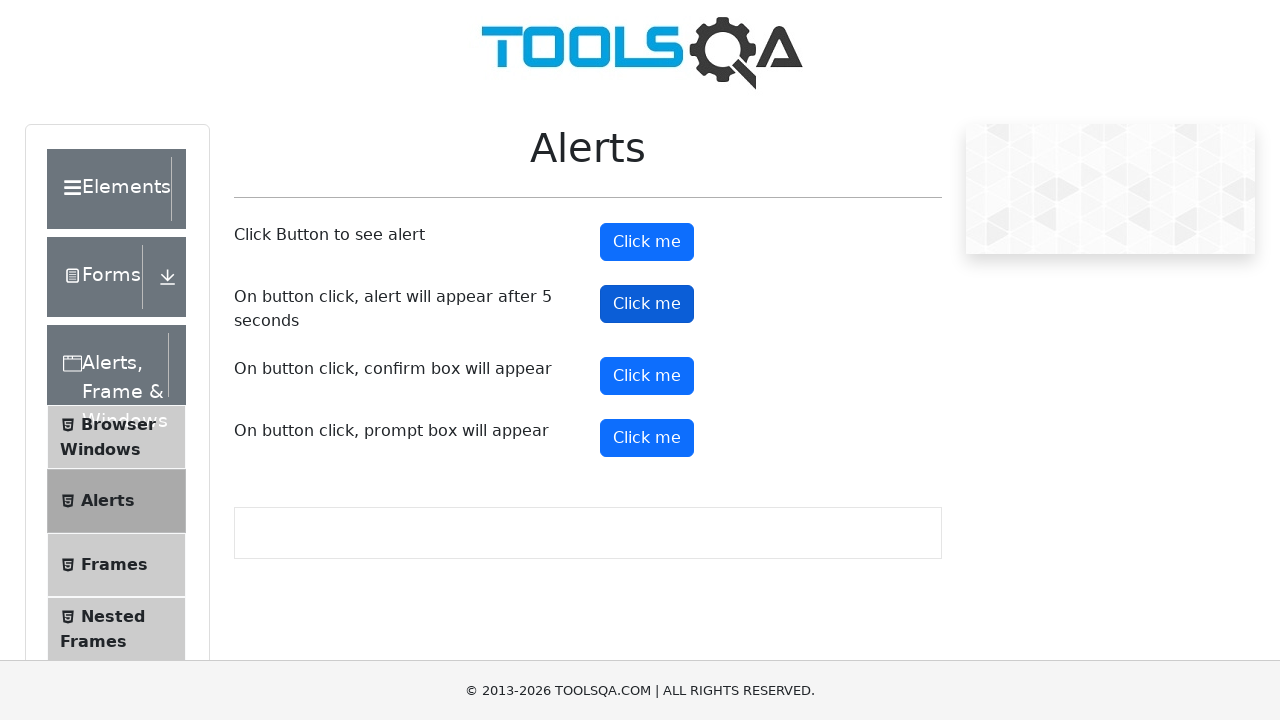